Tests a demo registration form by filling in first name, last name, and email fields, then submitting and verifying the success message.

Starting URL: http://suninjuly.github.io/registration1.html

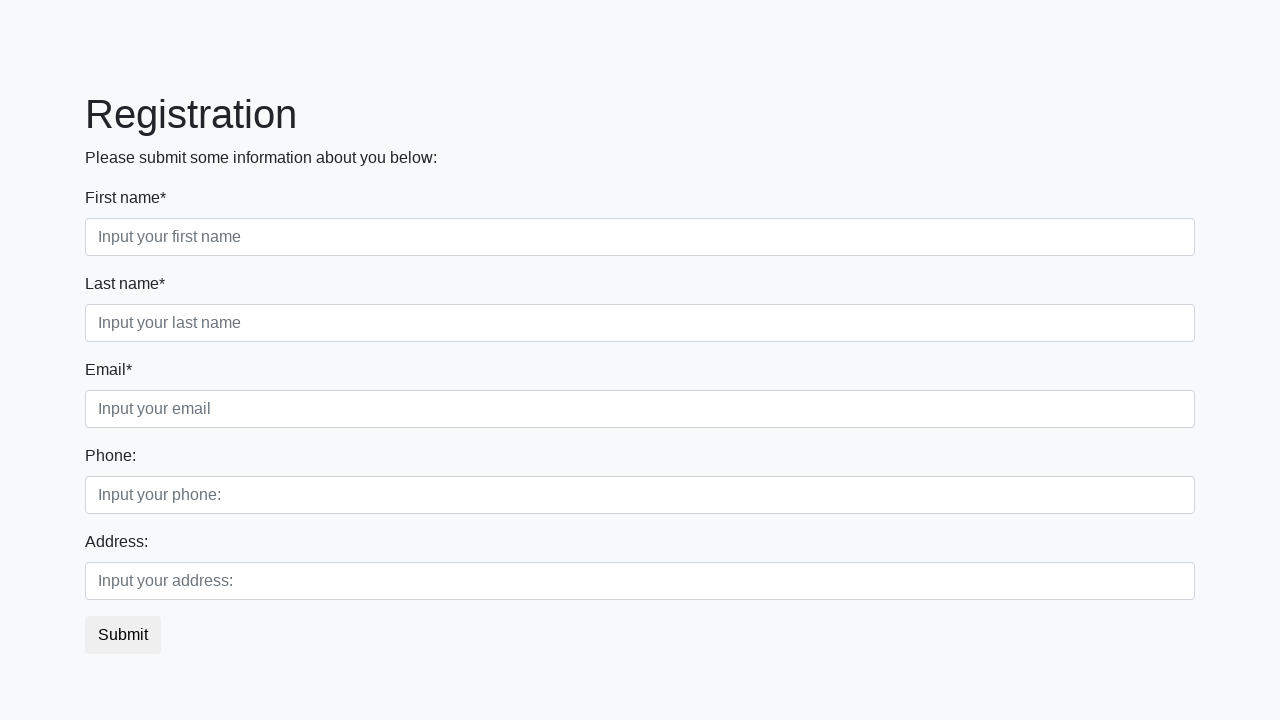

Navigated to registration form page
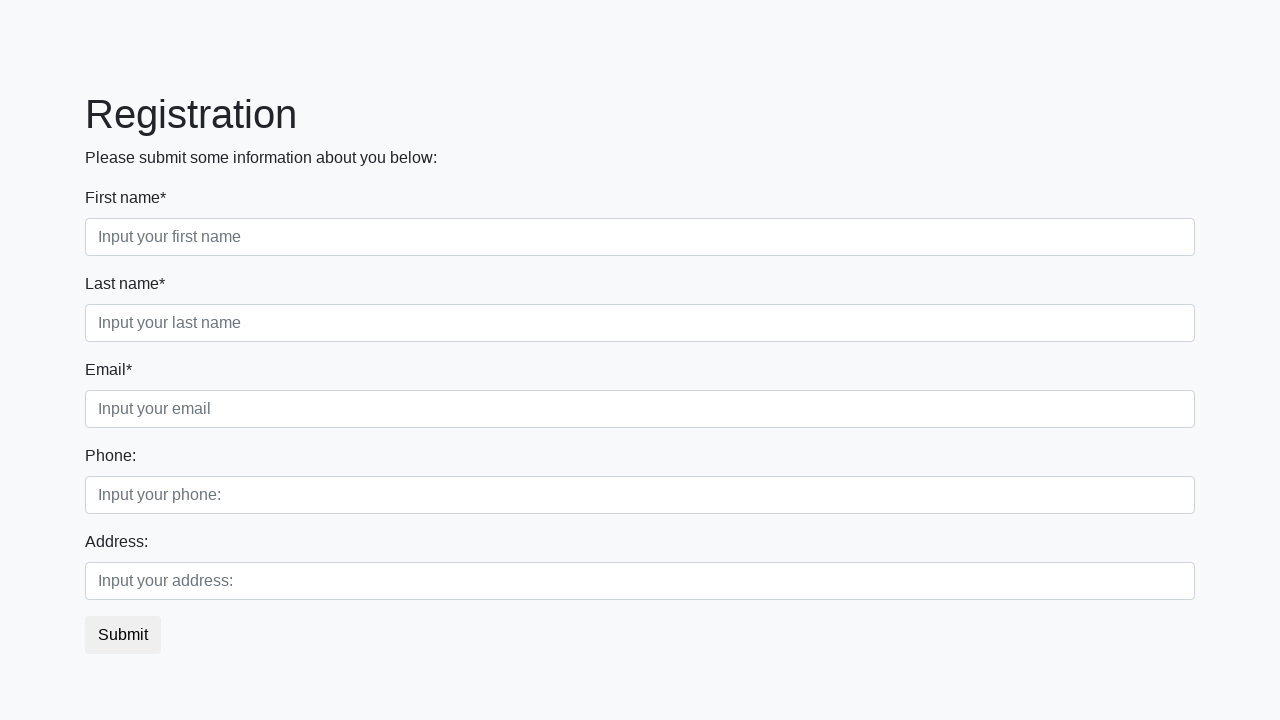

Filled first name field with 'Ivan' on .first_block .form-control.first
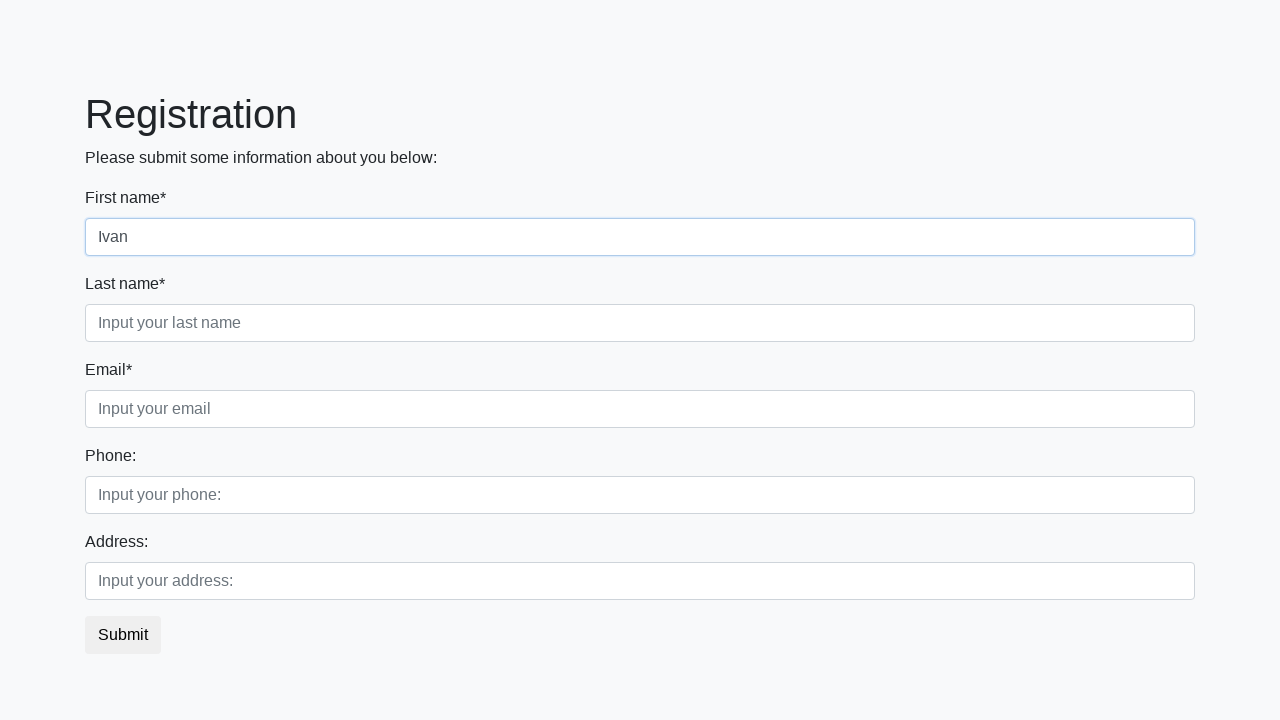

Filled last name field with 'Petrov' on .first_block .form-control.second
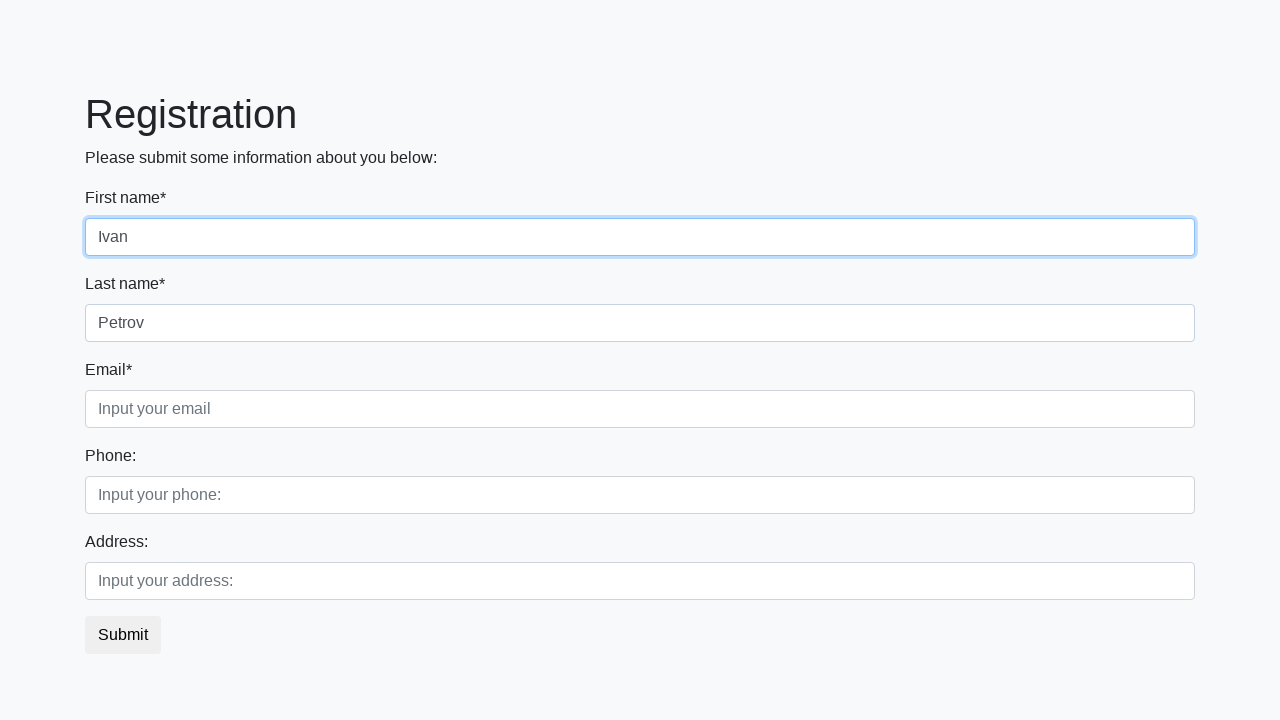

Filled email field with '123@abc.abc' on .first_block .form-control.third
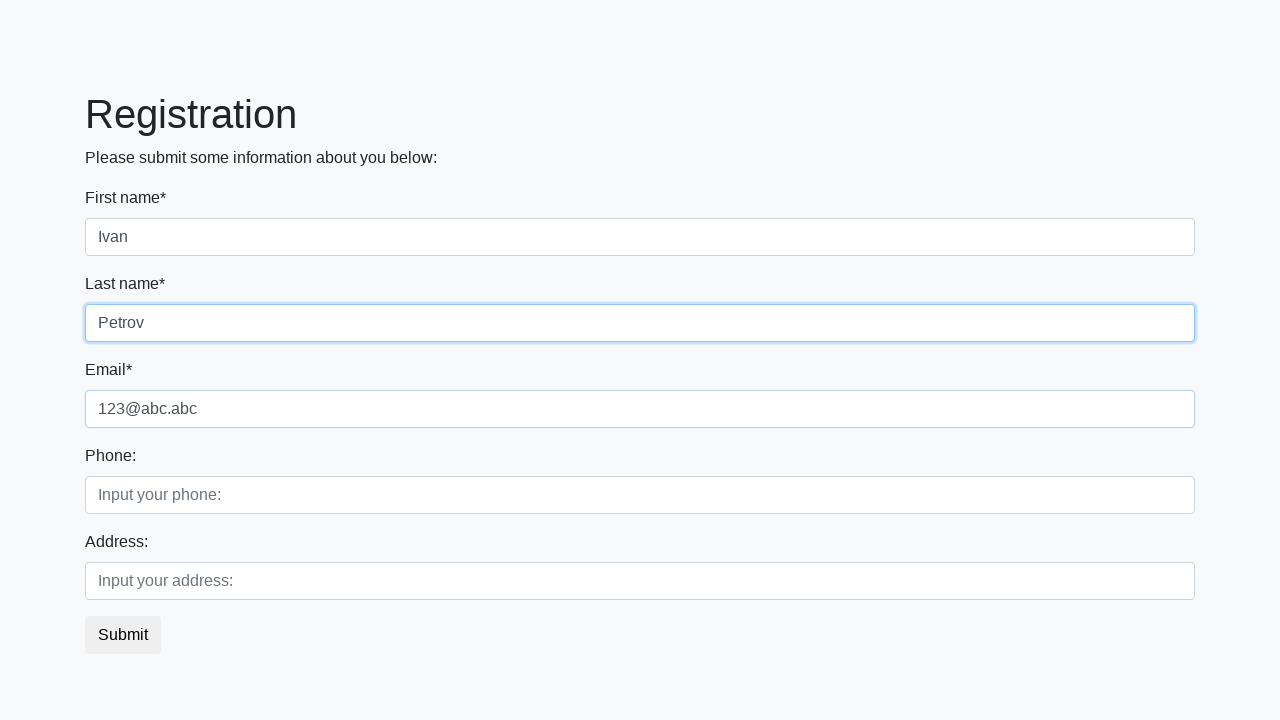

Clicked submit button at (123, 635) on button.btn
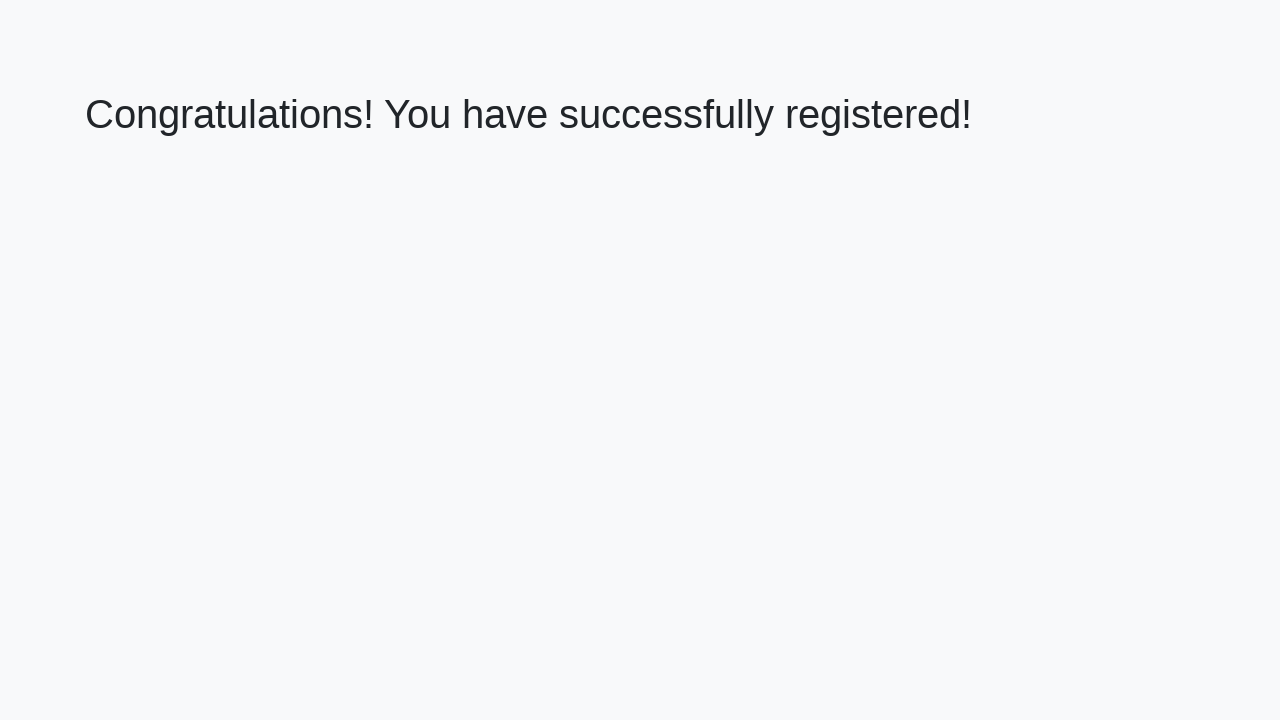

Success message heading loaded
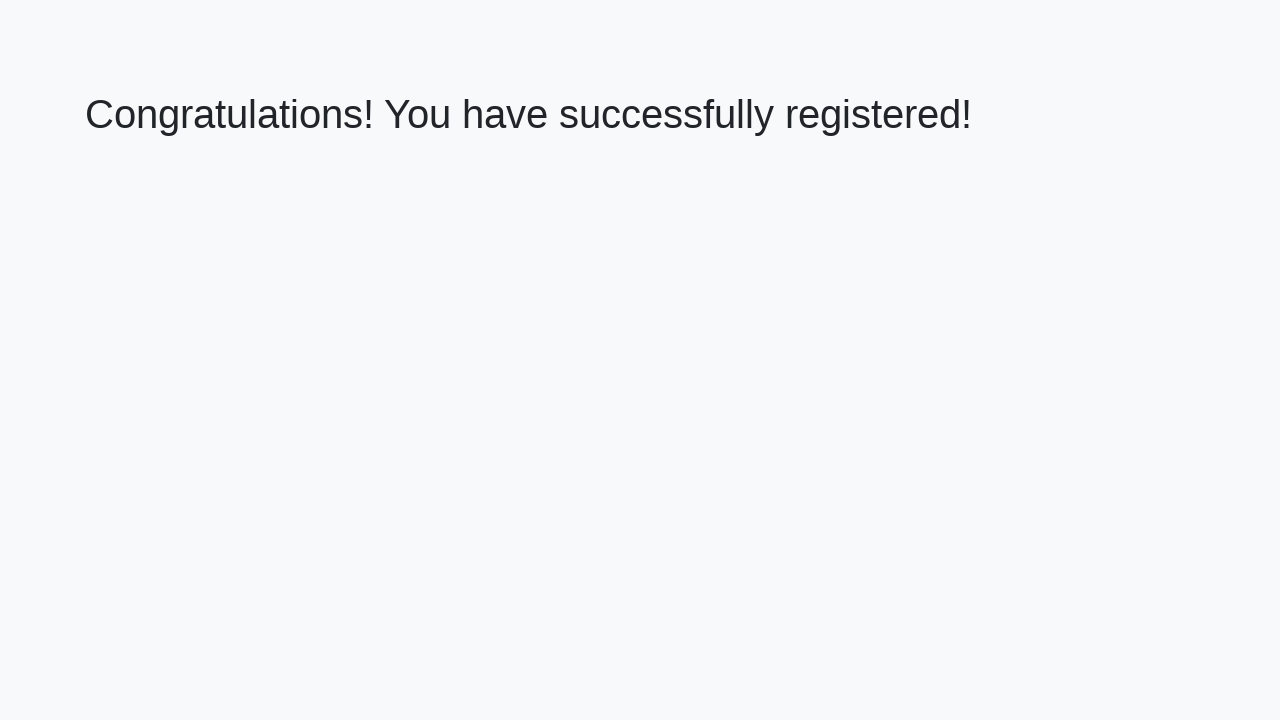

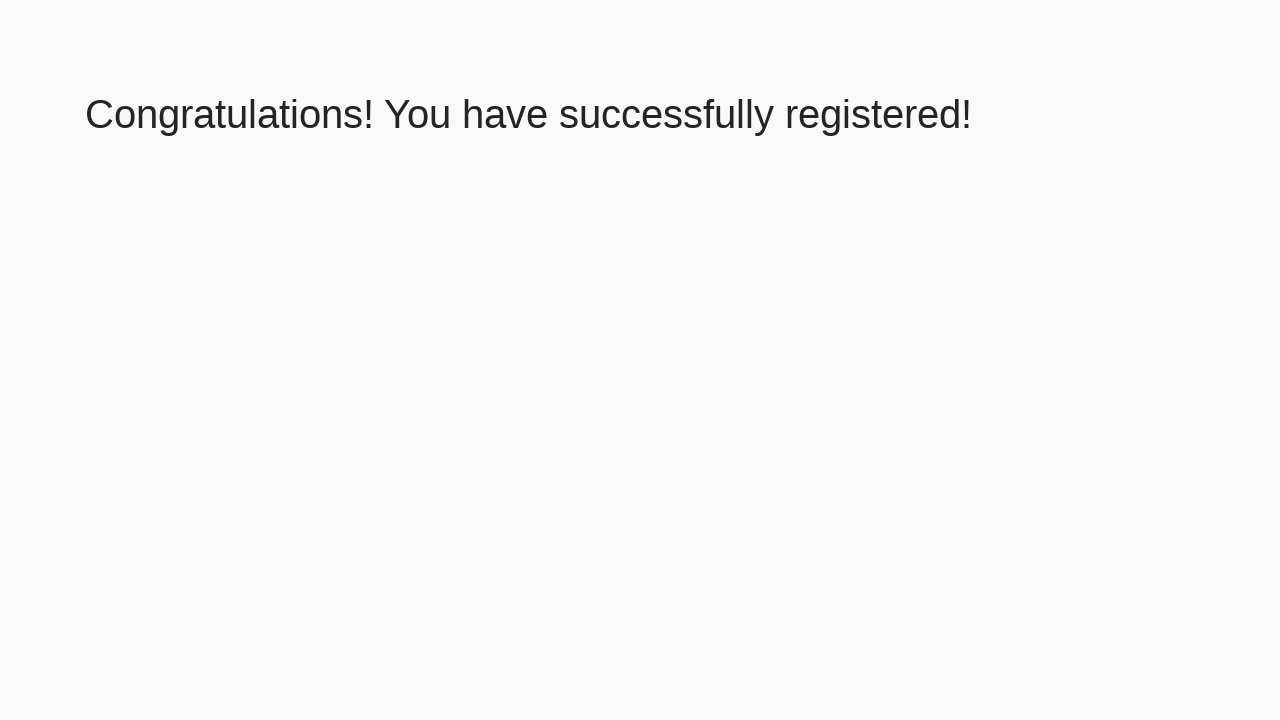